Tests handling confirmation alerts (accept and dismiss) and prompt alerts with text input

Starting URL: https://selenium.dev/selenium/web/alerts.html

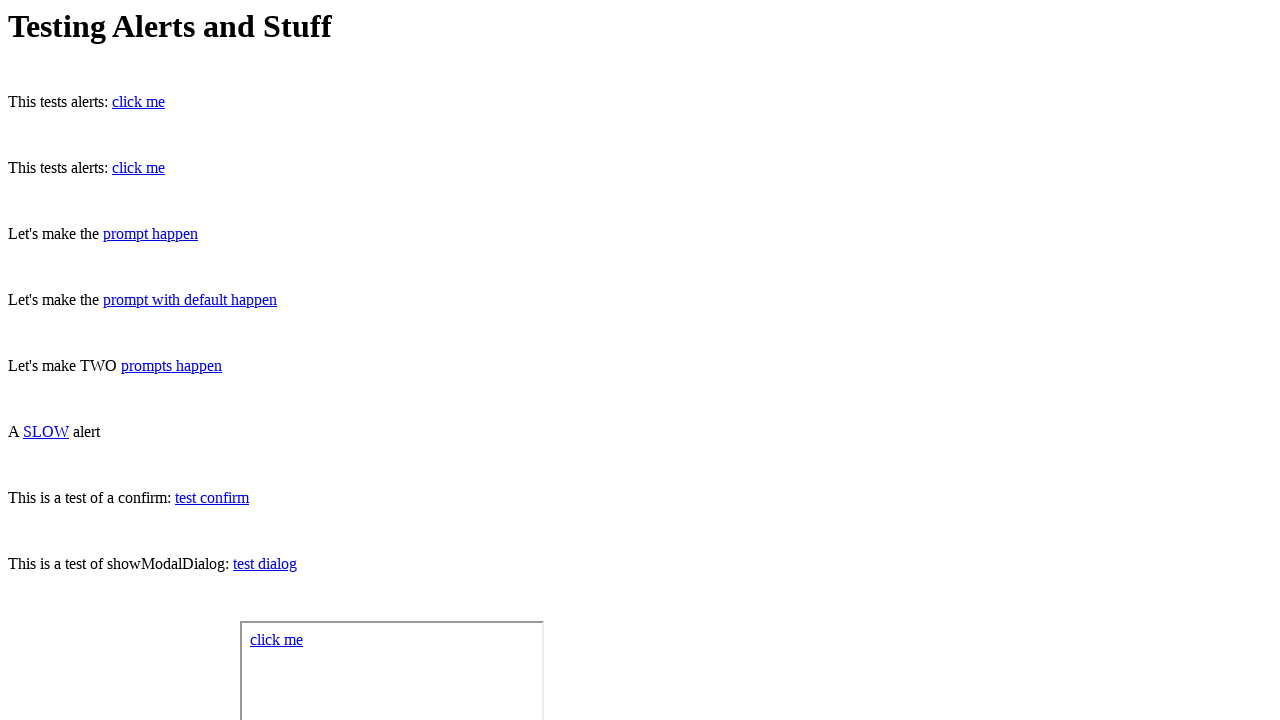

Clicked confirm button and accepted confirmation alert at (212, 498) on #confirm
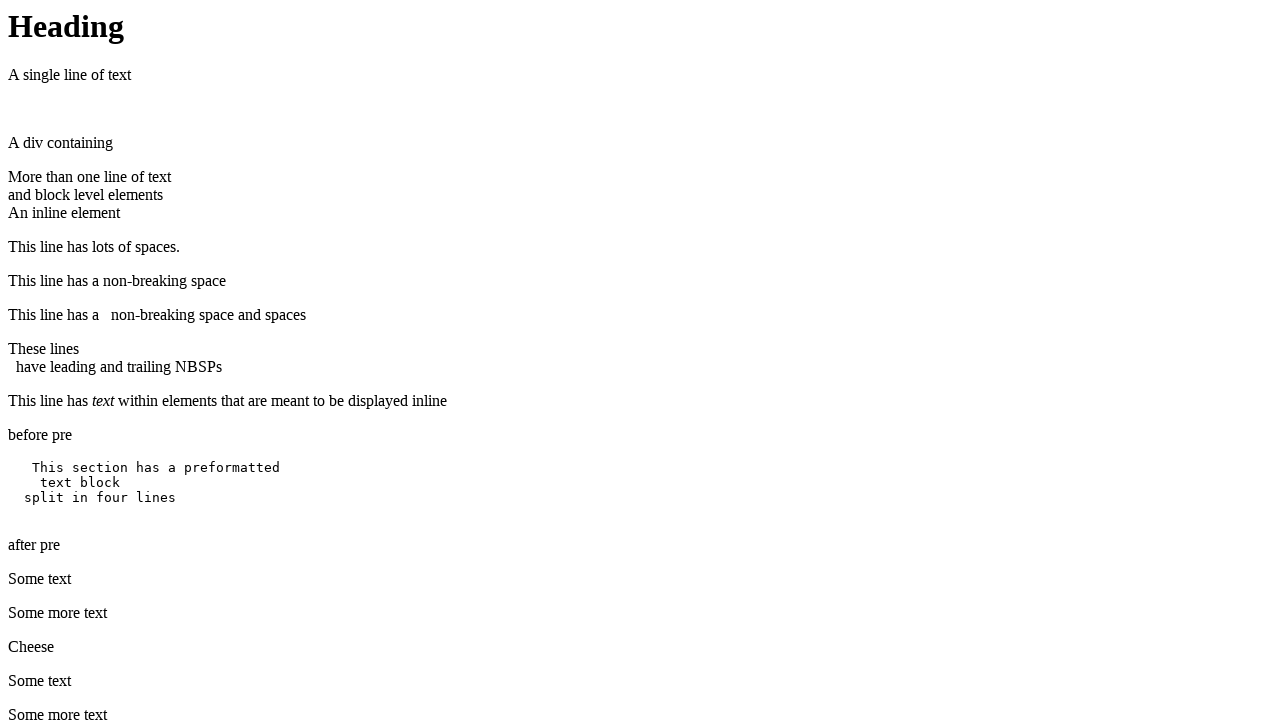

Waited for alert to process
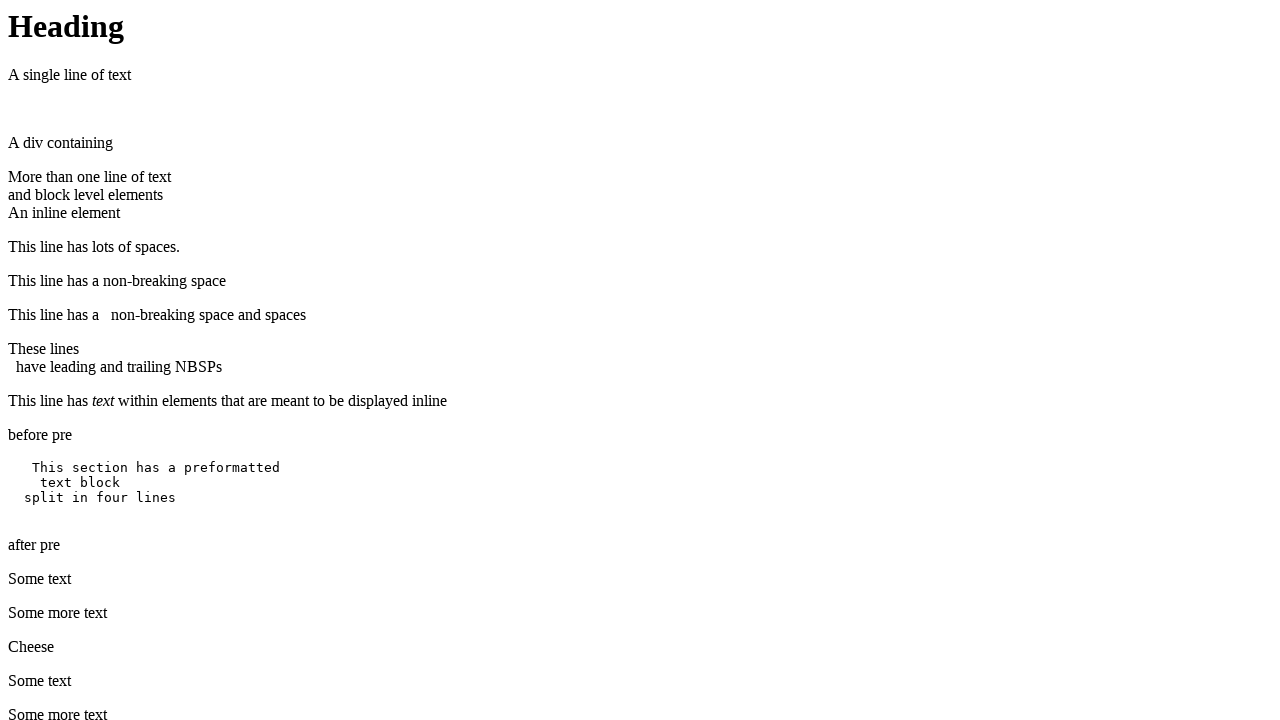

Navigated back to alerts page
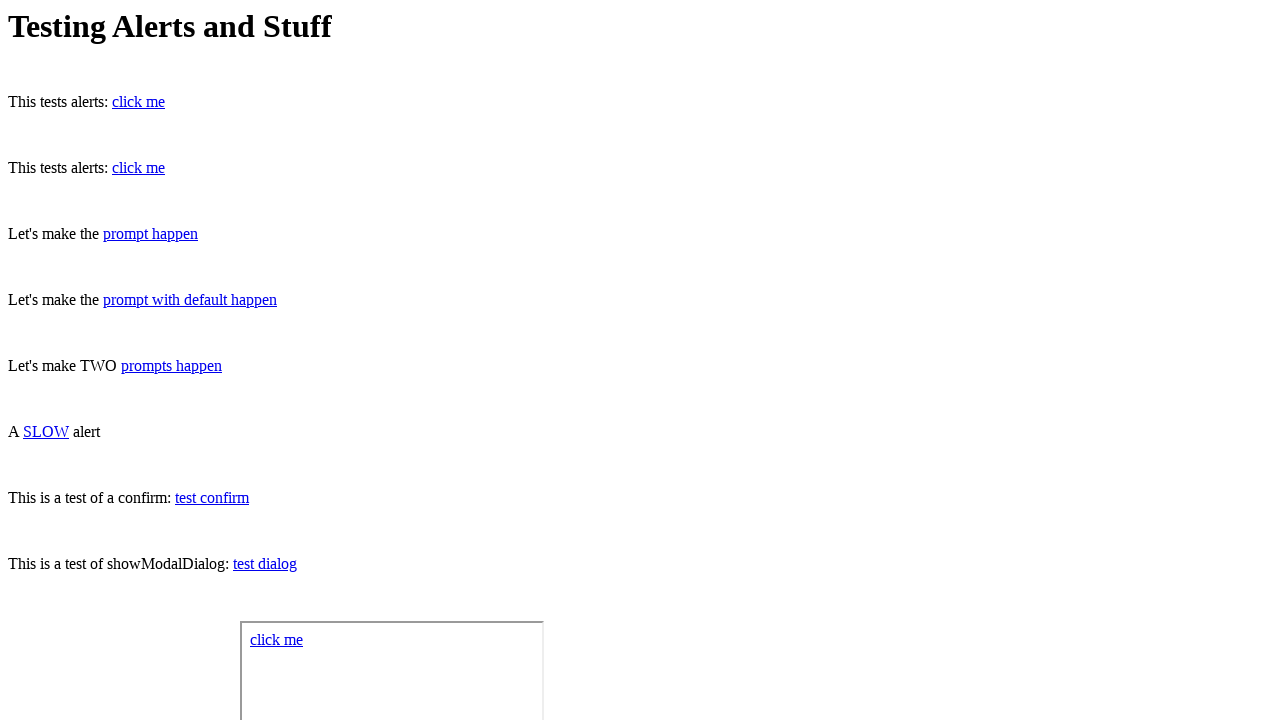

Clicked confirm button and dismissed confirmation alert at (212, 498) on #confirm
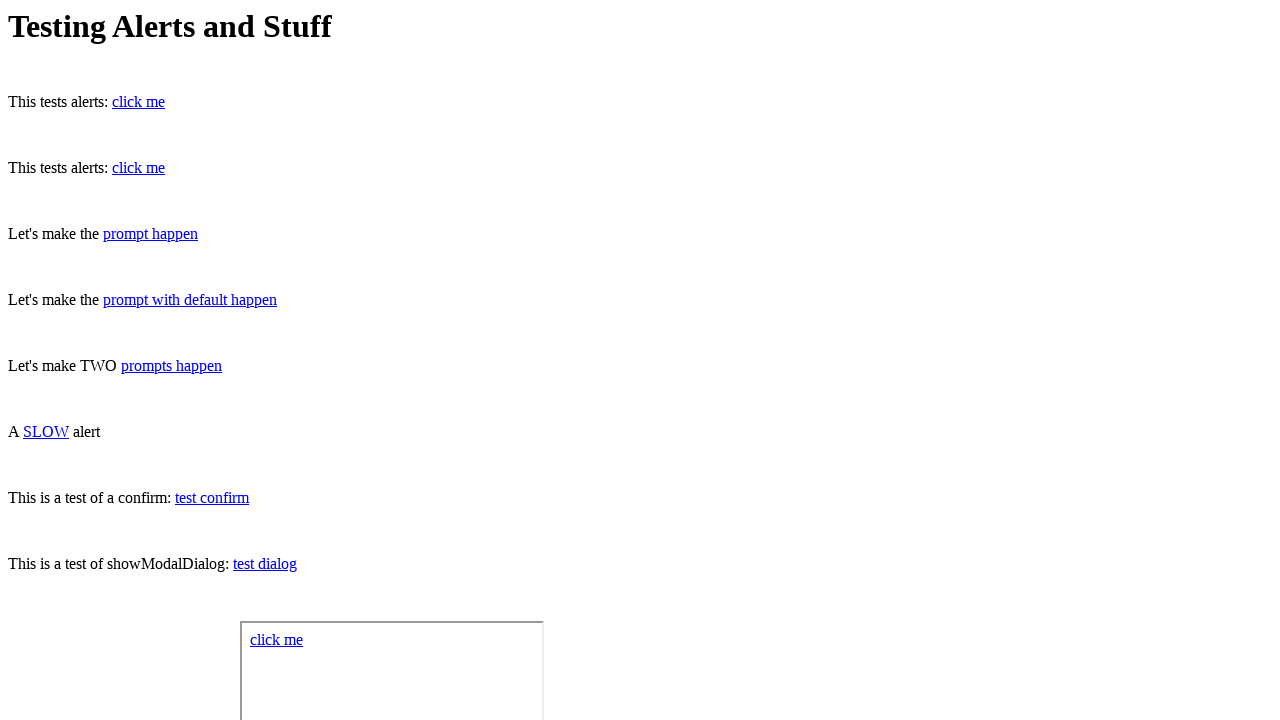

Waited for alert to process
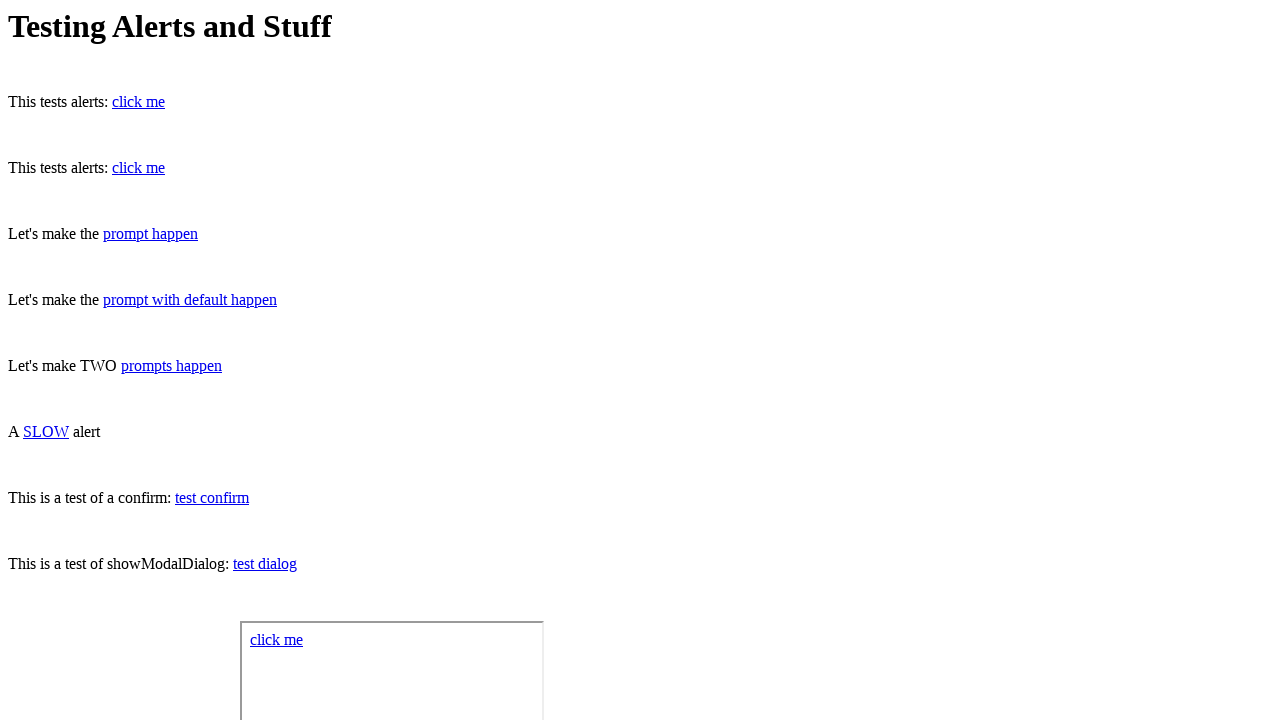

Clicked prompt button and entered 'Hello Alert!' text at (150, 234) on #prompt
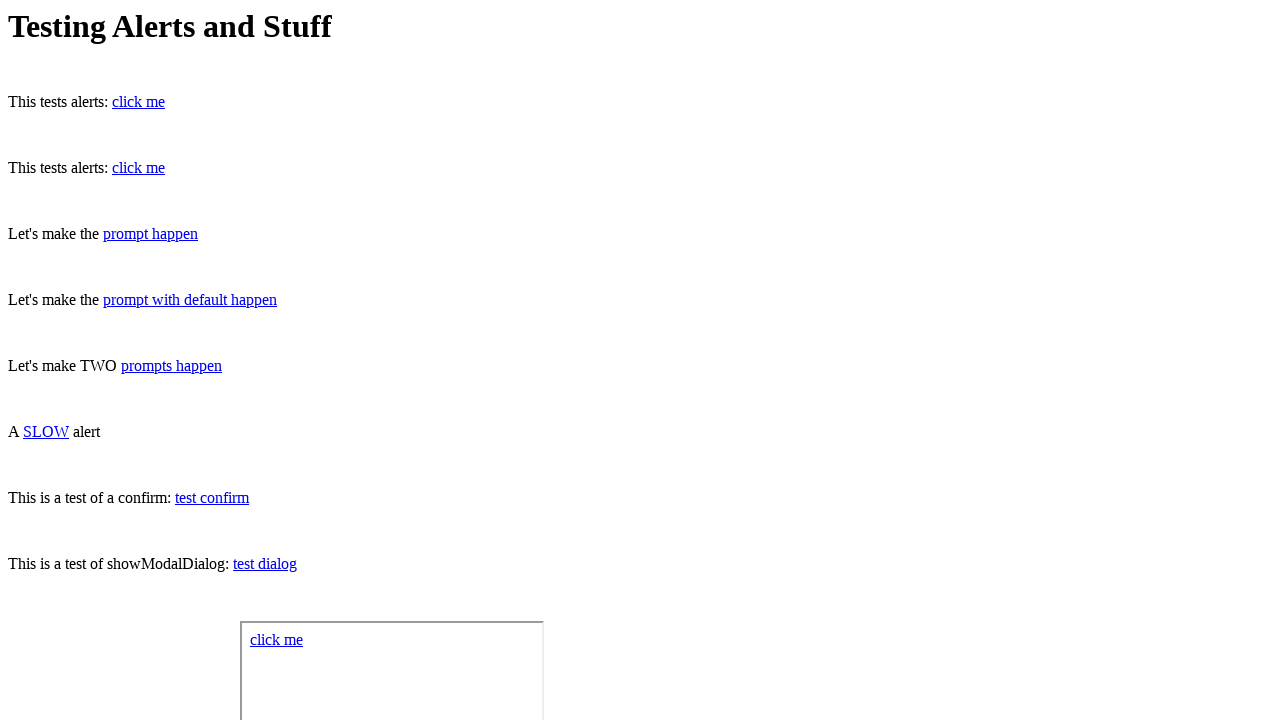

Waited for prompt alert to process
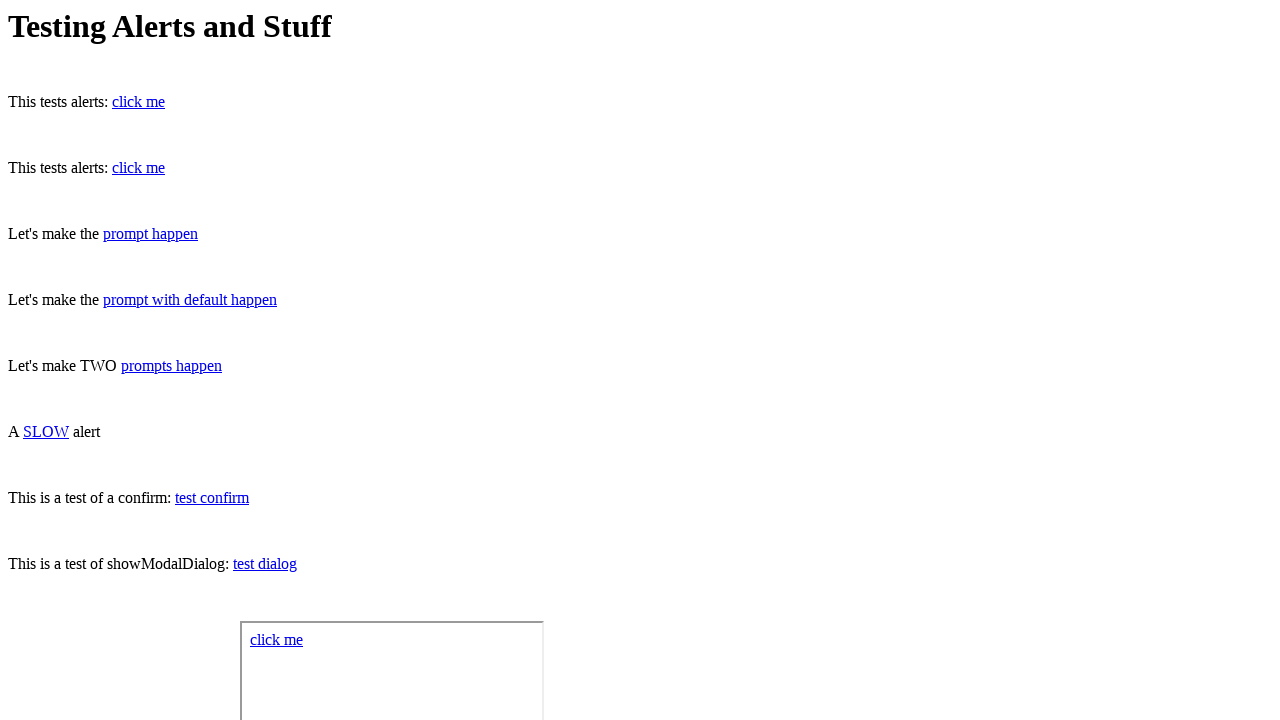

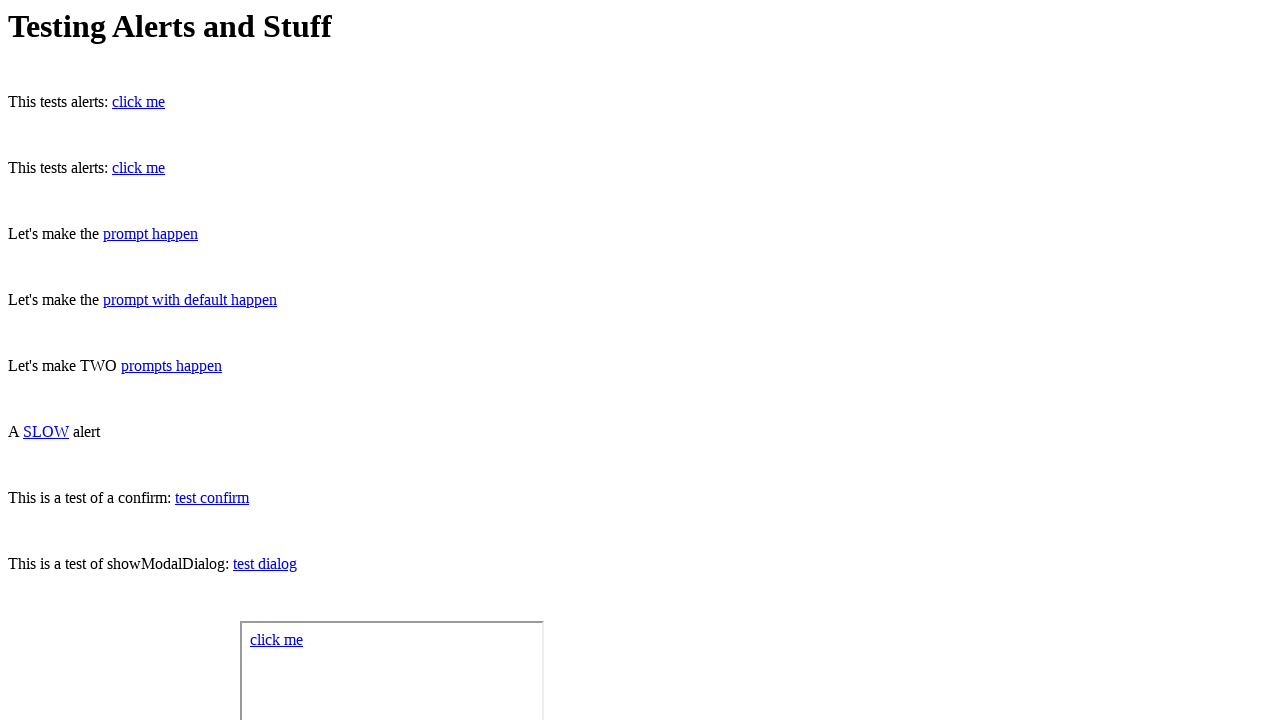